Tests JavaScript prompt dialog by clicking a button that triggers a JS Prompt, entering a name in the prompt, accepting it, and verifying the result message contains the entered name

Starting URL: https://the-internet.herokuapp.com/javascript_alerts

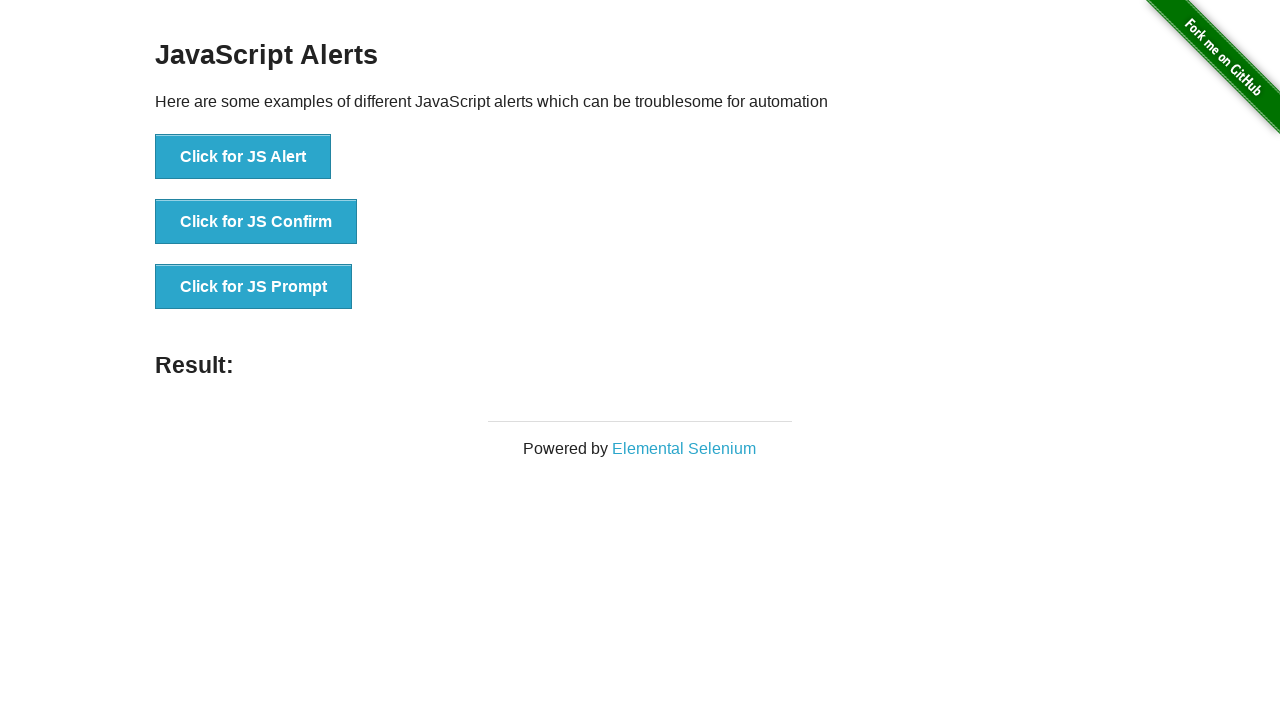

Set up dialog handler to accept prompt with 'Marcus'
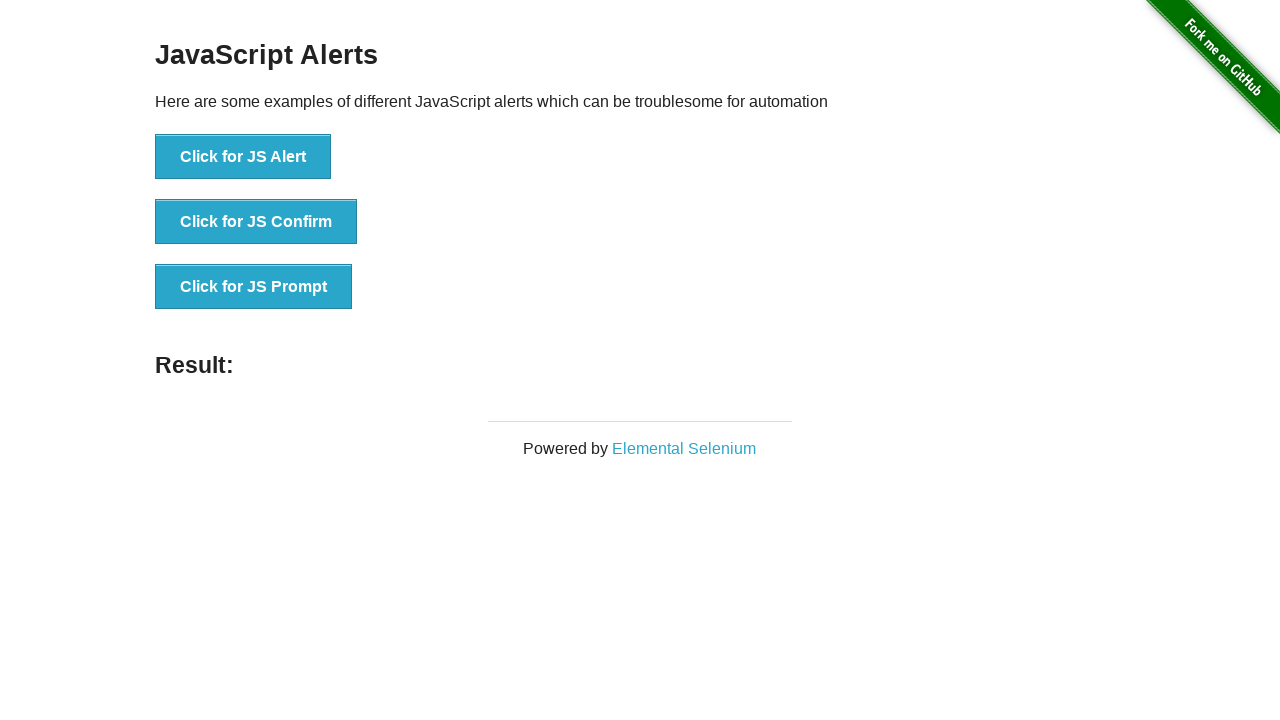

Clicked button to trigger JS Prompt dialog at (254, 287) on xpath=//*[text()='Click for JS Prompt']
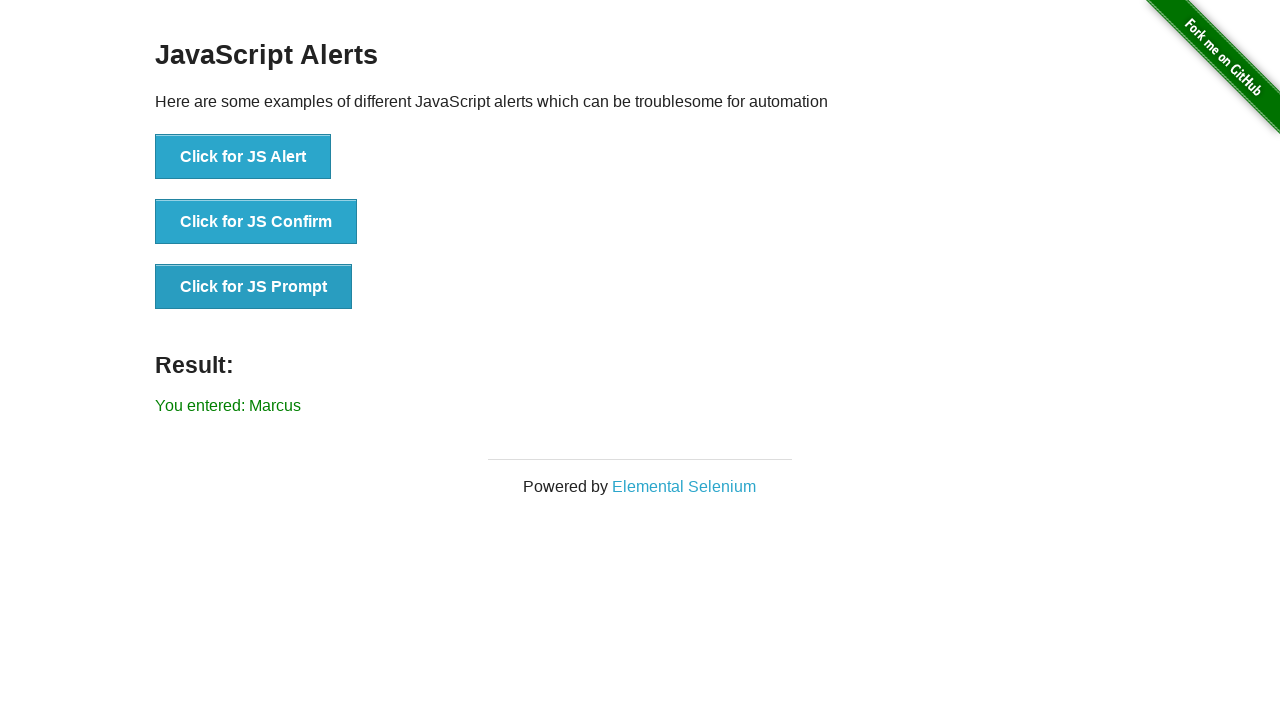

Result message element loaded after prompt was accepted
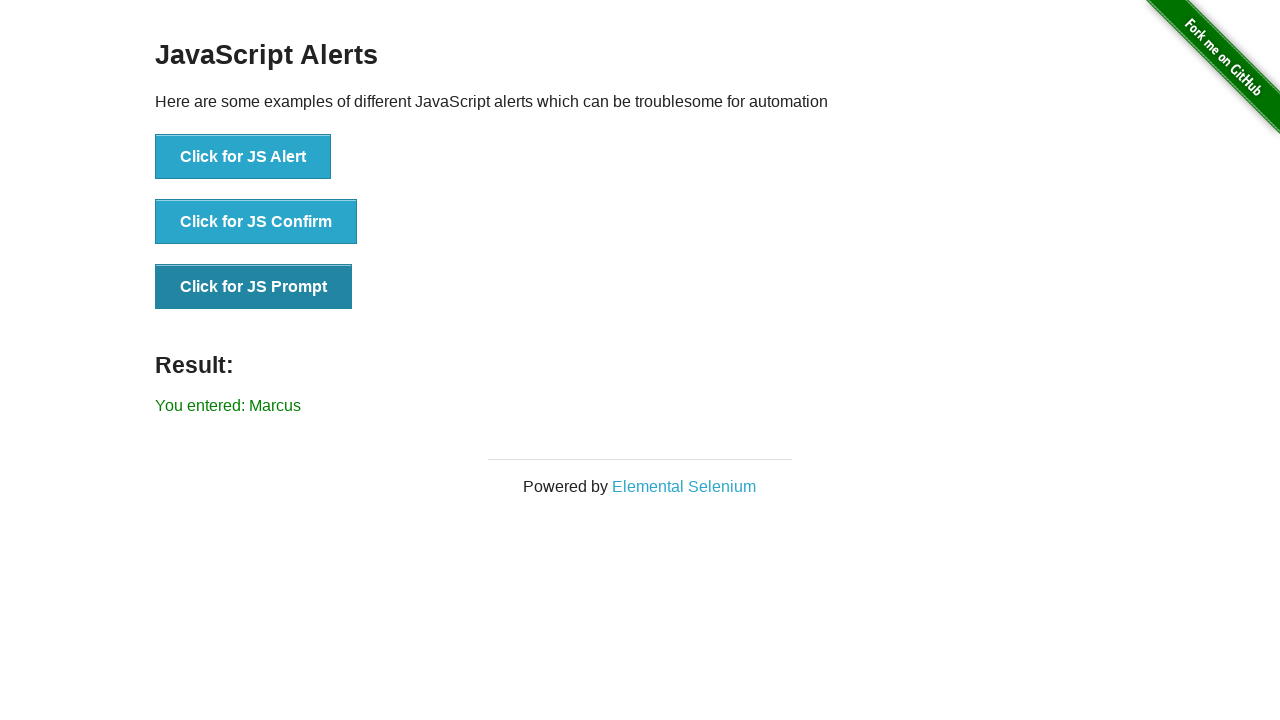

Retrieved result message text content
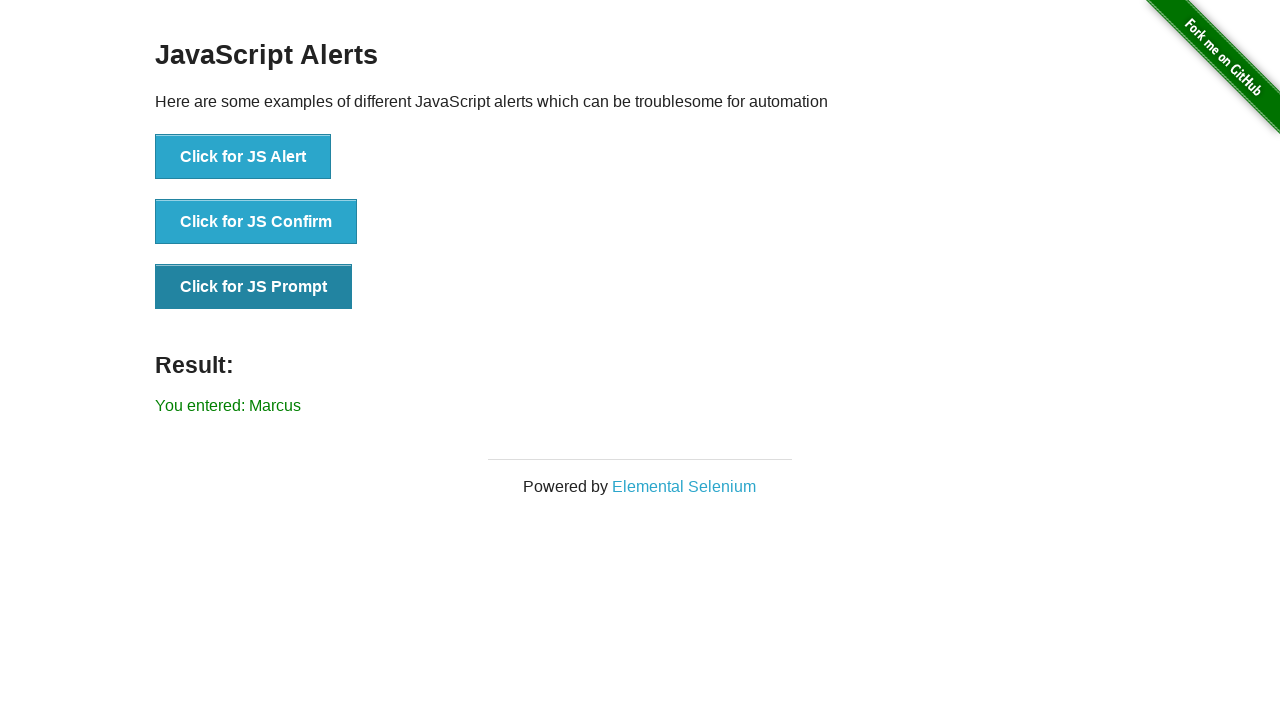

Verified result message contains 'Marcus'
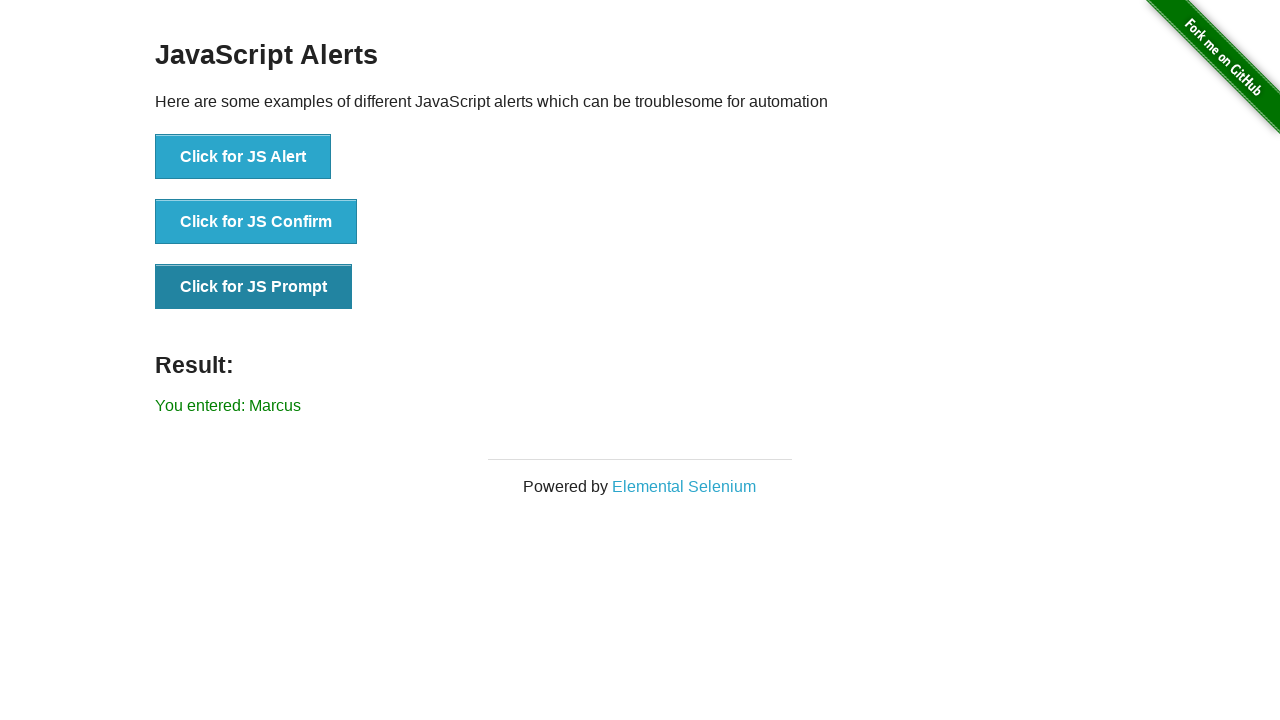

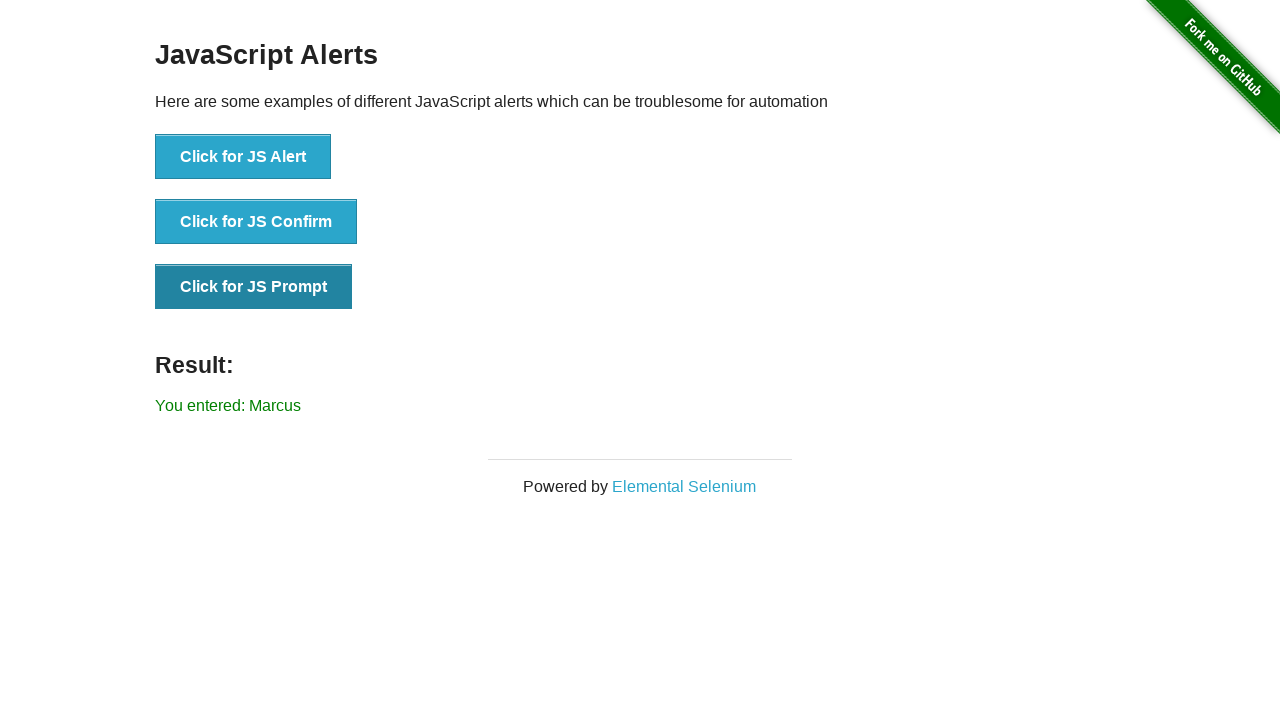